Tests navigating to the forgot password page from GitHub Codespaces and verifies the password reset page loads correctly

Starting URL: https://github.com/codespaces

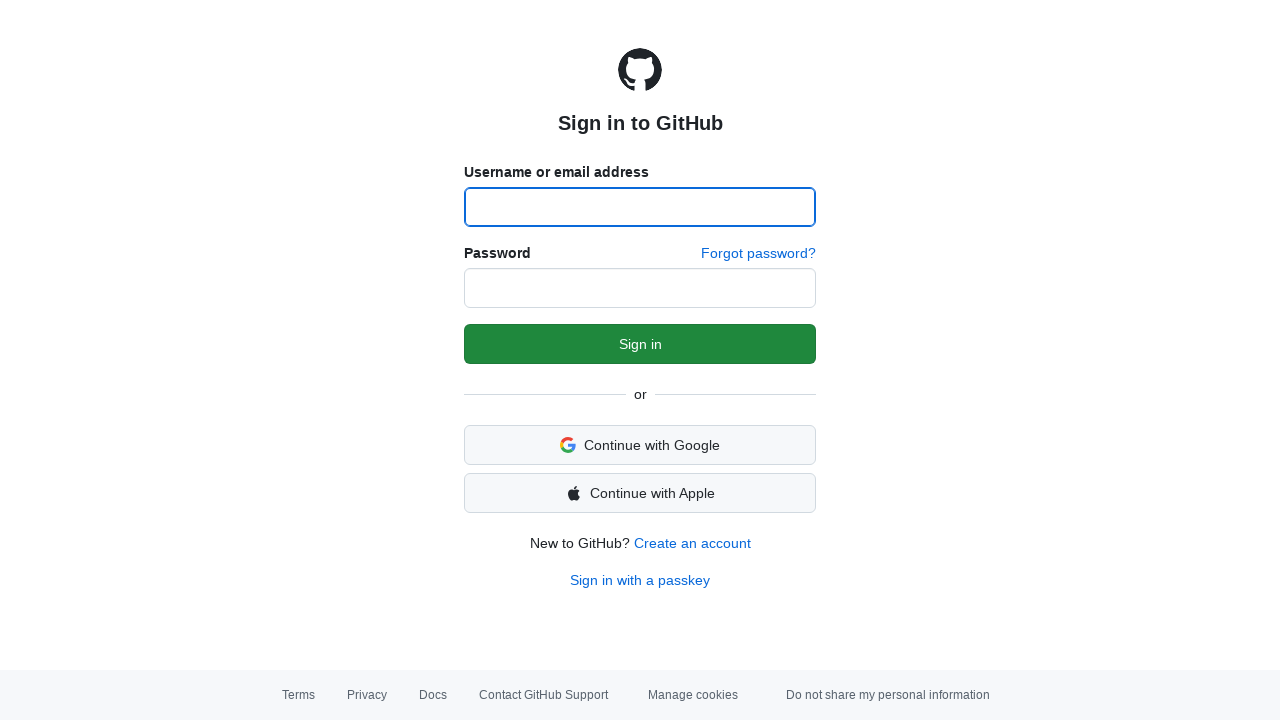

Navigated to GitHub Codespaces home page
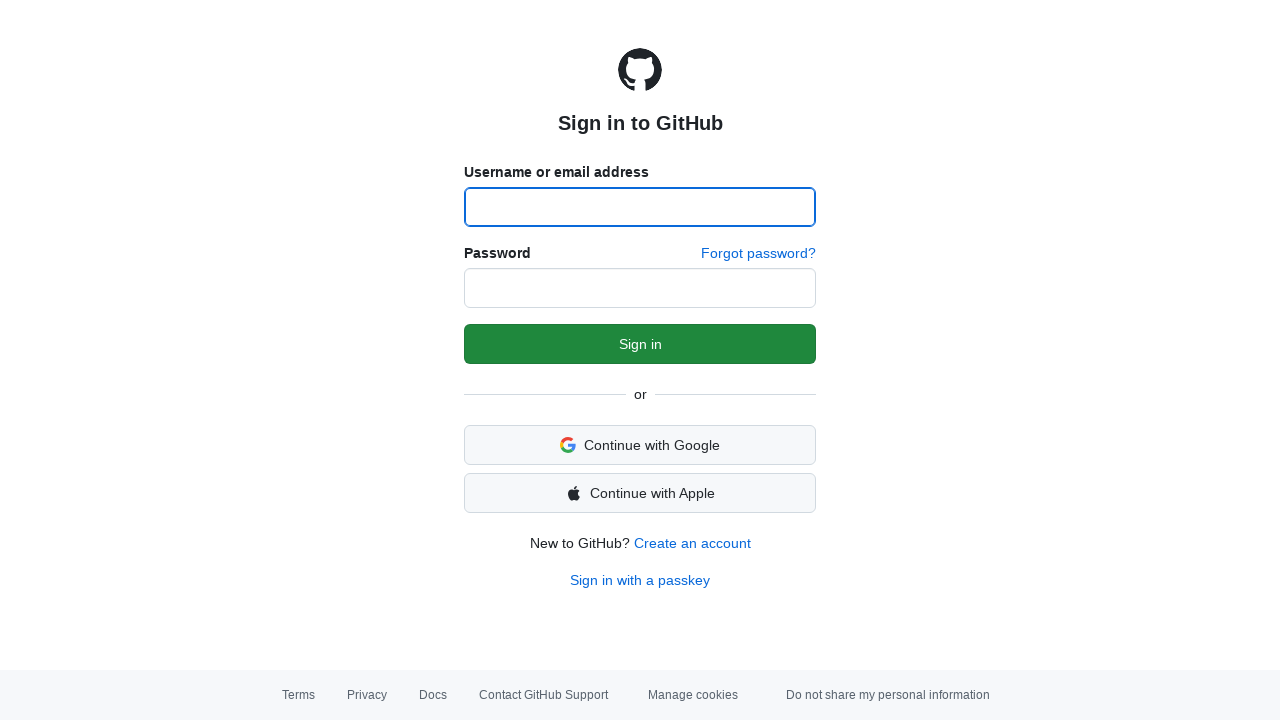

Clicked on forgot password link at (758, 254) on a[href*='/password_reset']
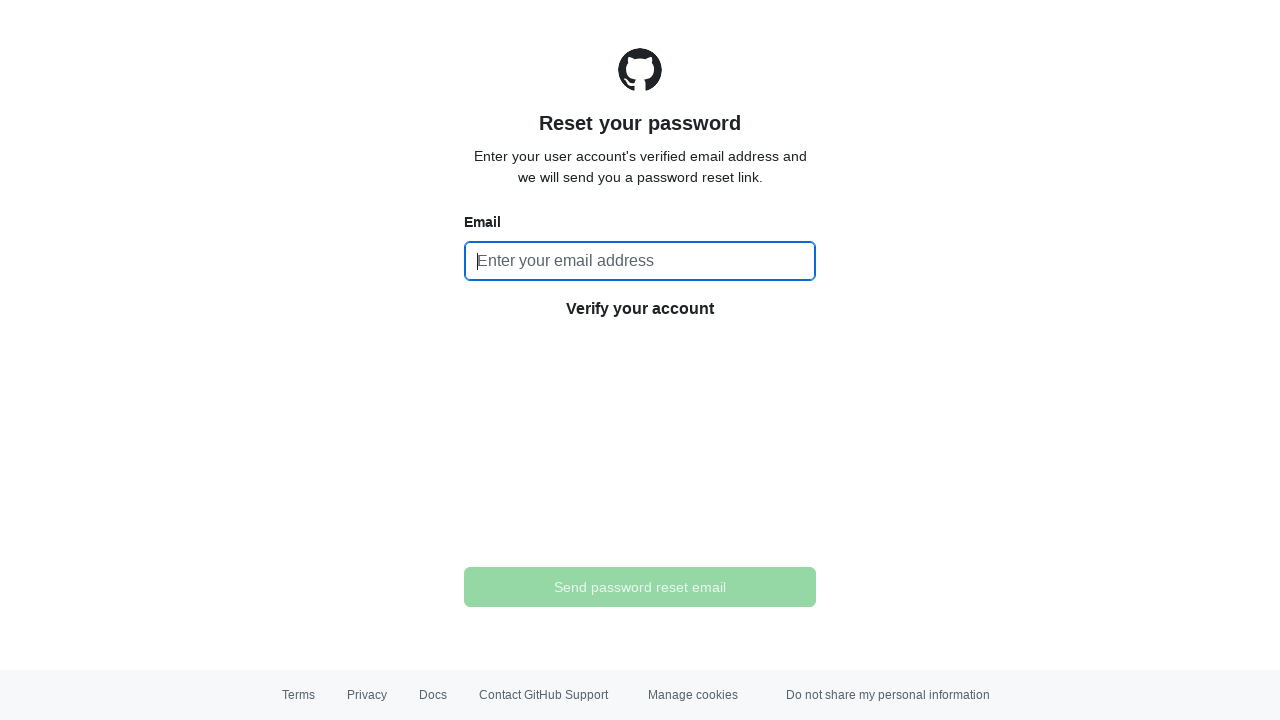

Password reset page h1 element loaded
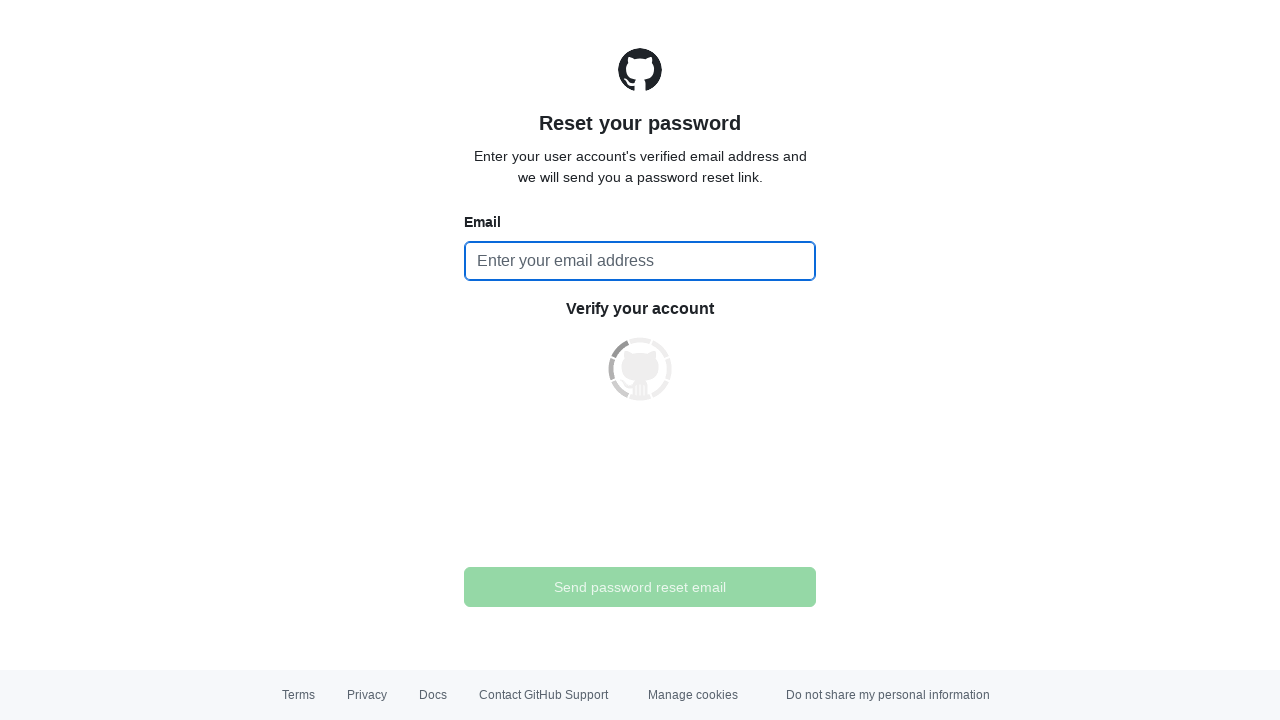

Verified 'Reset your password' text is present on the page
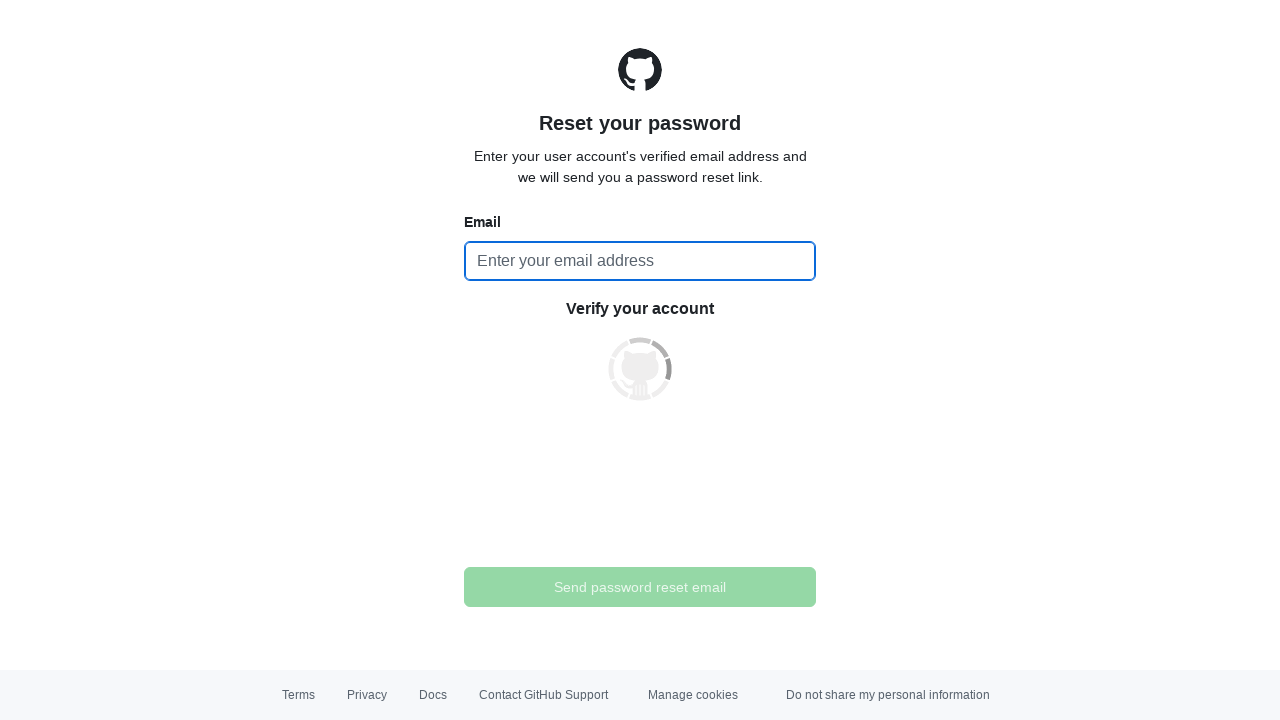

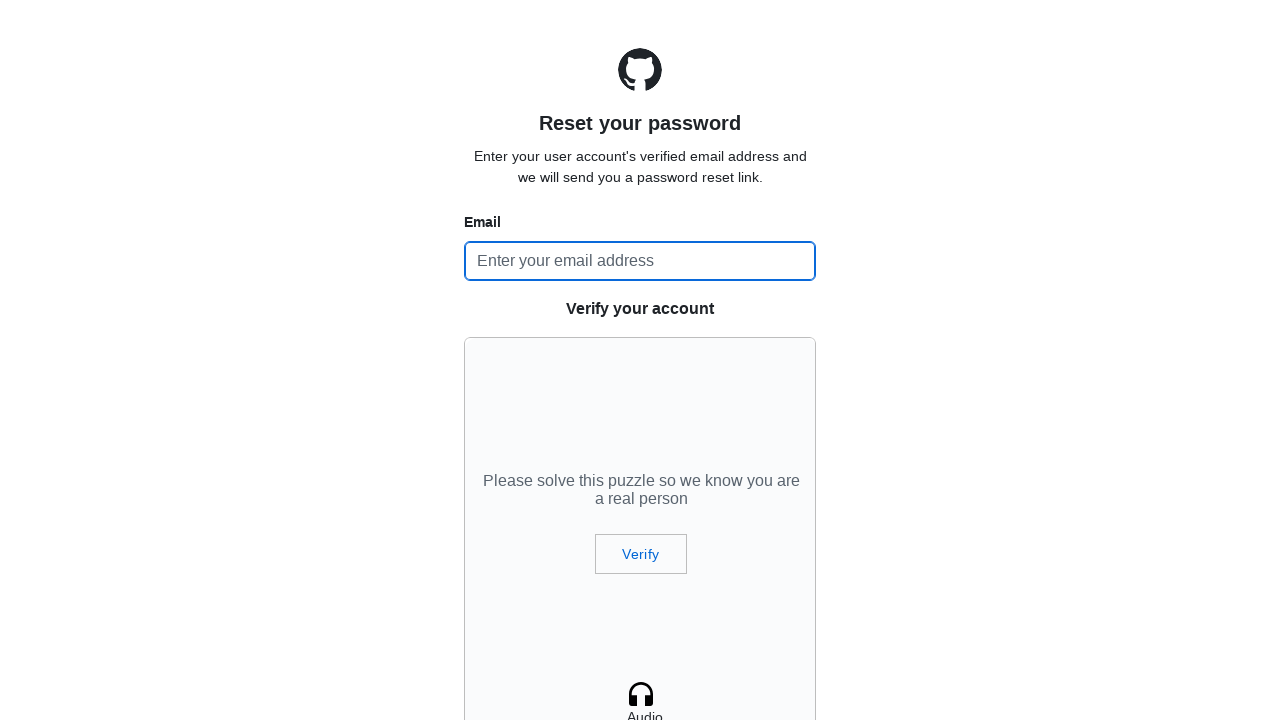